Tests right-click (context menu) functionality by performing a context click on a button element to trigger a custom context menu

Starting URL: http://swisnl.github.io/jQuery-contextMenu/demo.html

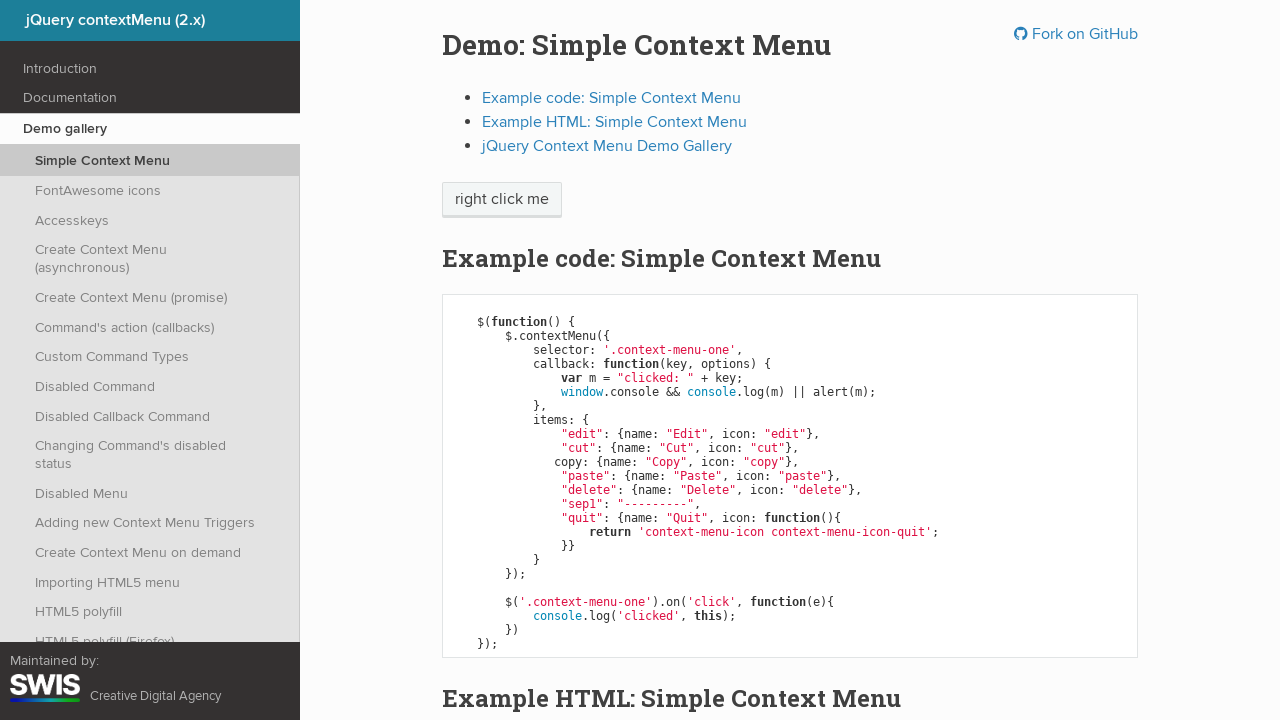

Context menu button element is visible and ready
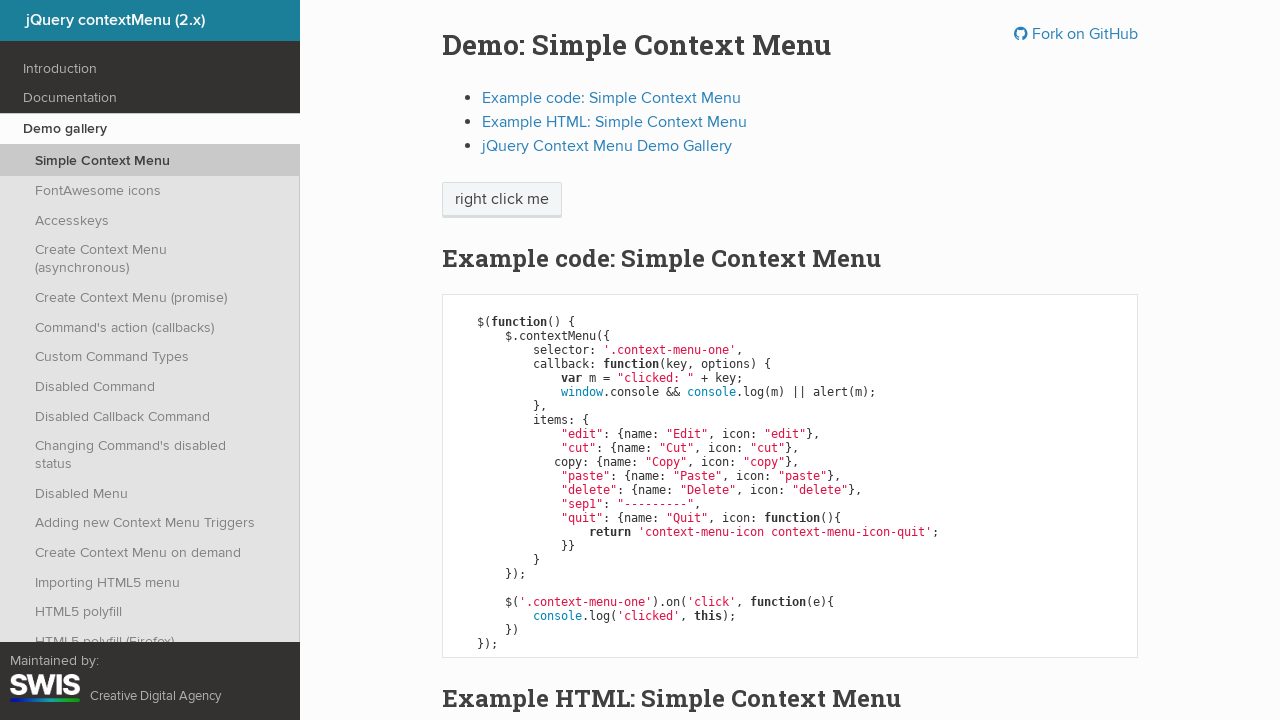

Performed right-click on context menu button to trigger custom context menu at (502, 200) on span.context-menu-one.btn.btn-neutral
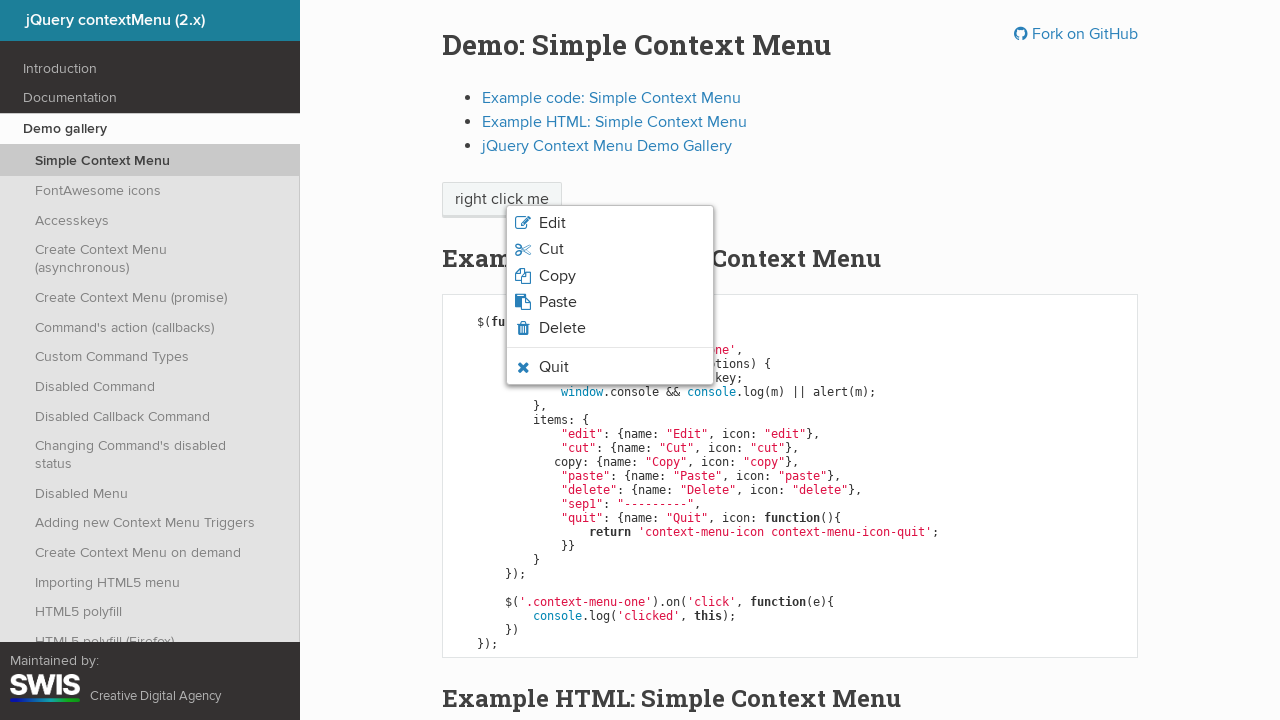

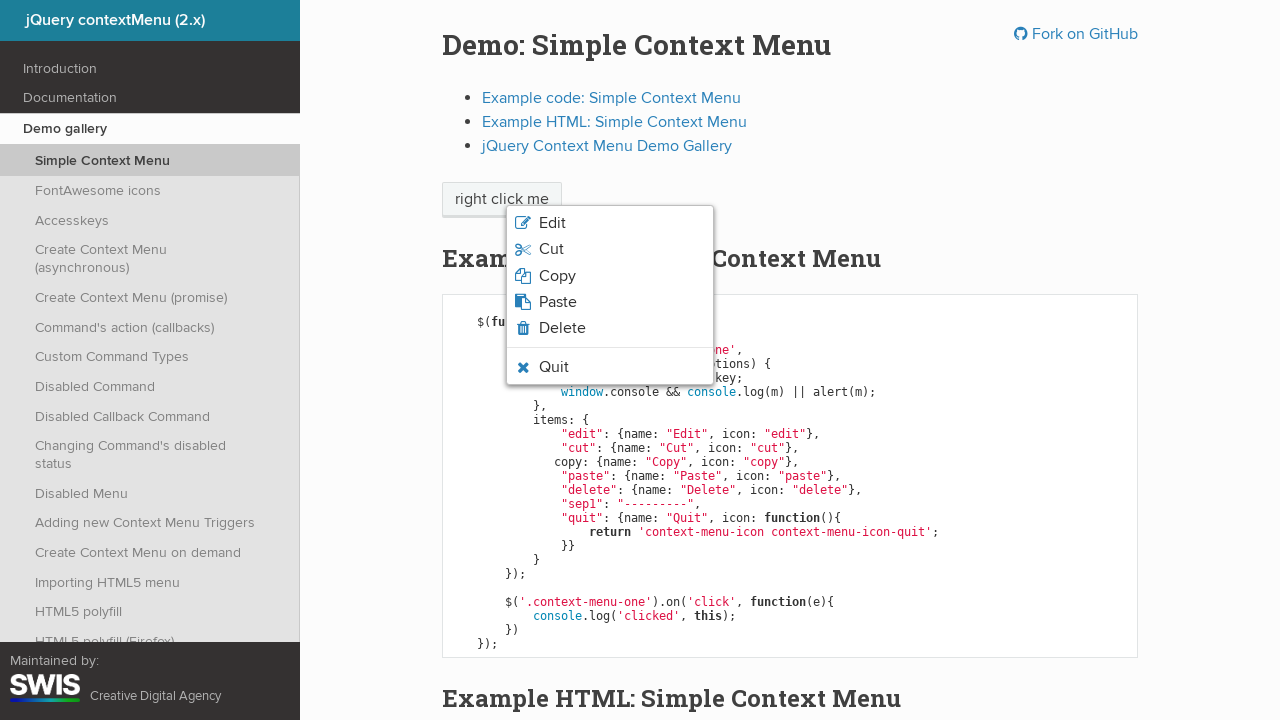